Tests window interaction by clicking Browser Windows menu, opening a new tab via button click, switching to the new tab, and verifying text content.

Starting URL: https://demoqa.com/alertsWindows

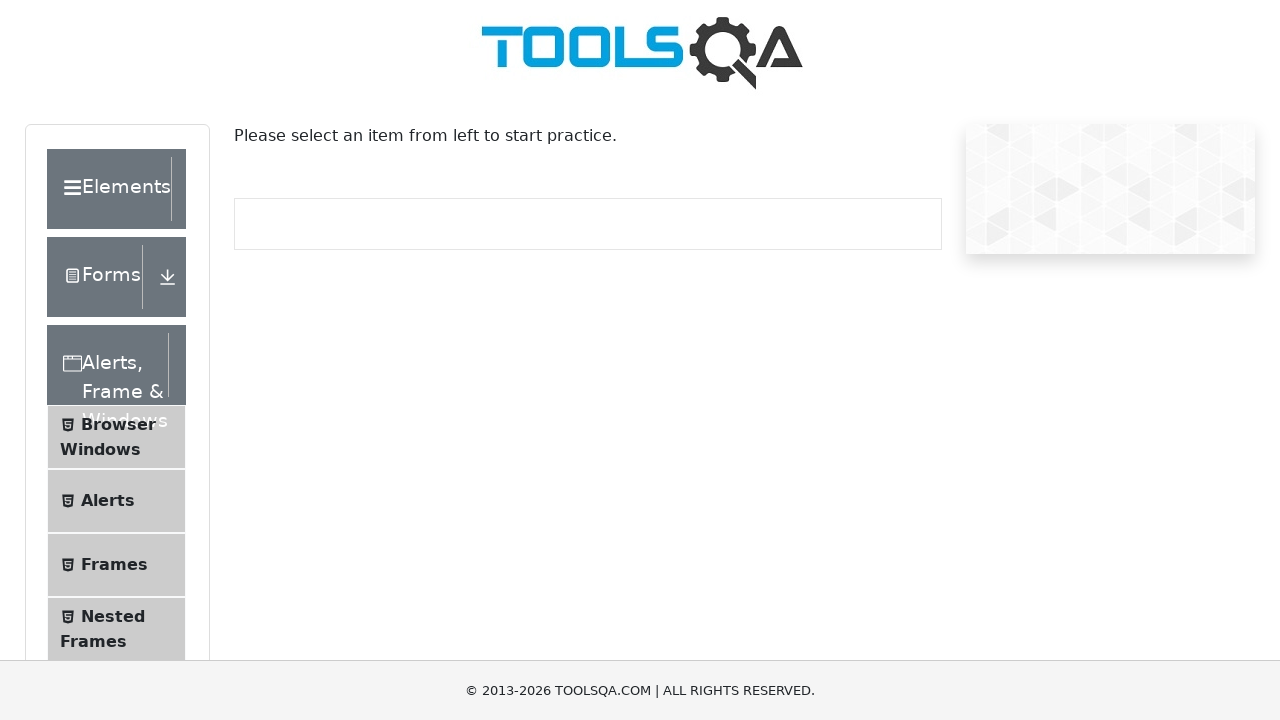

Clicked 'Browser Windows' menu item at (118, 424) on xpath=//span[text()='Browser Windows']
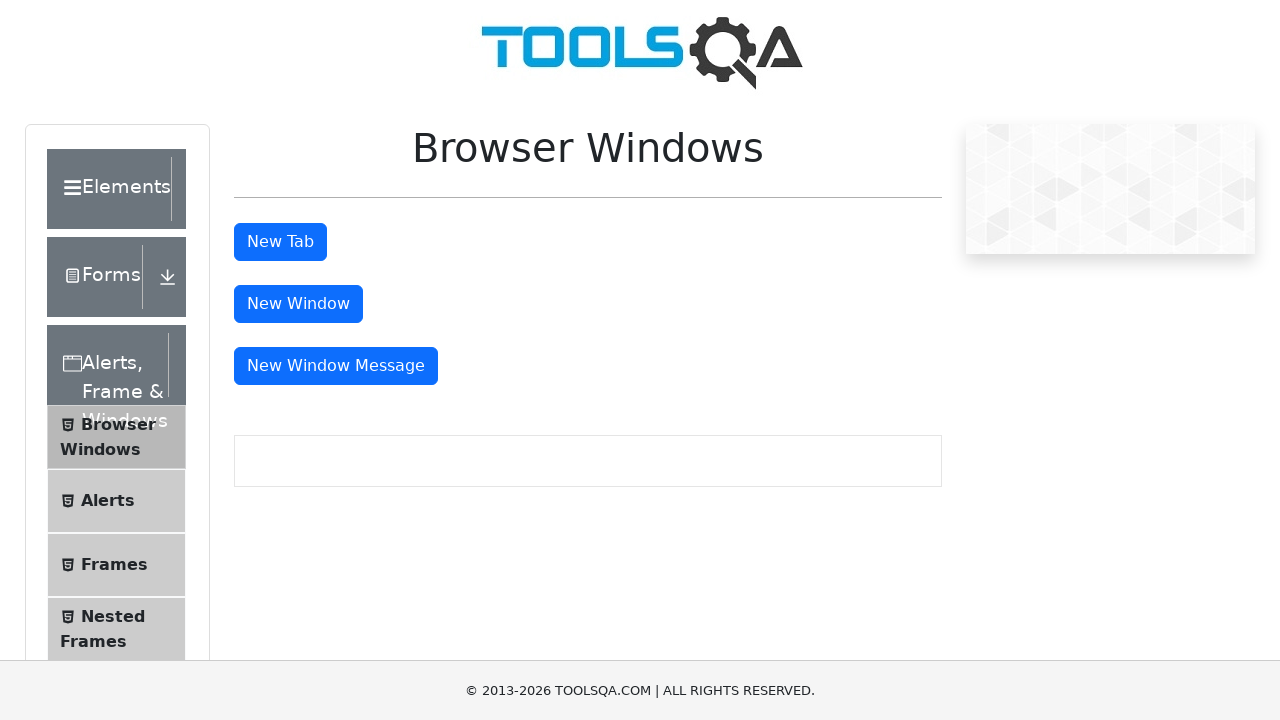

Clicked new tab button to open new window at (280, 242) on #tabButton
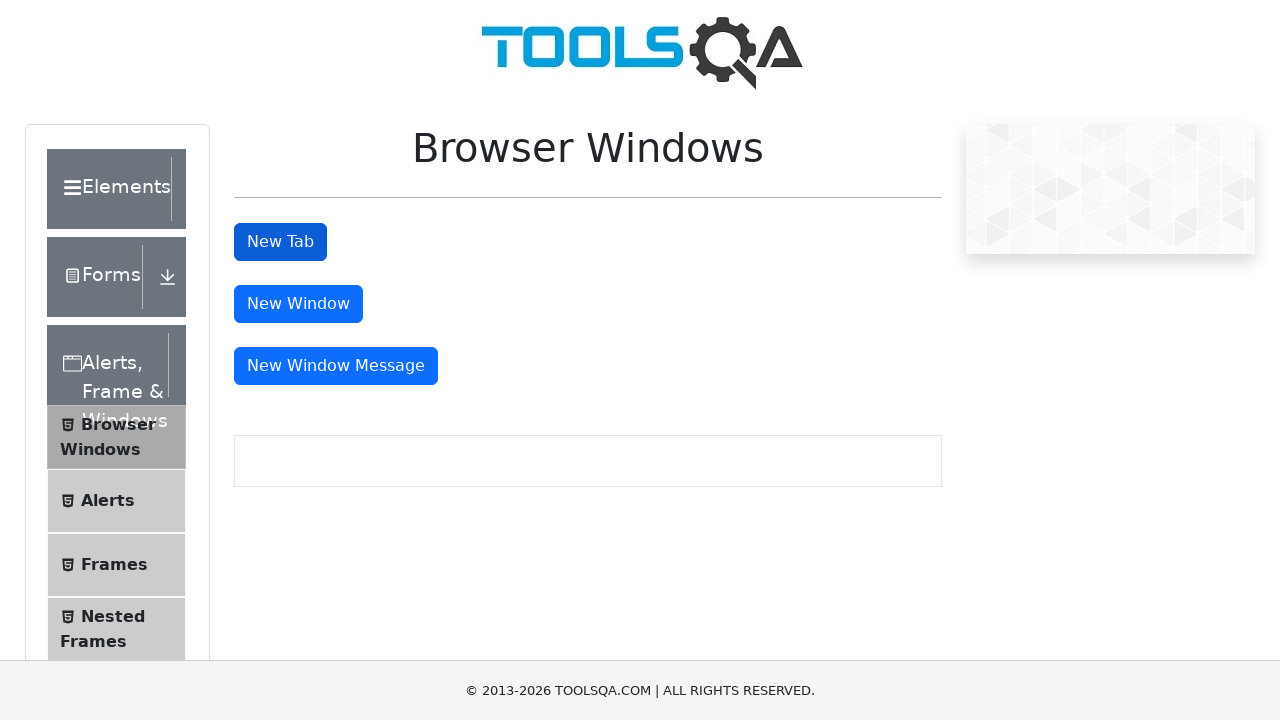

New page/tab opened and captured
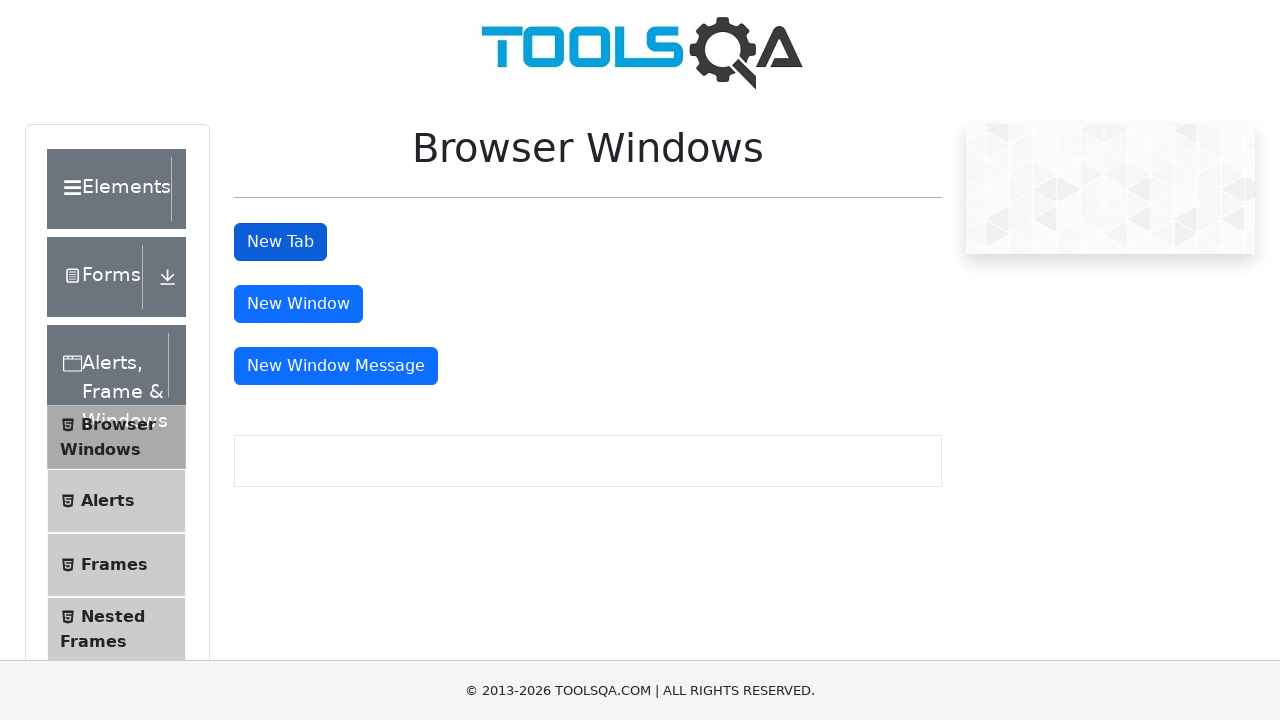

New page finished loading
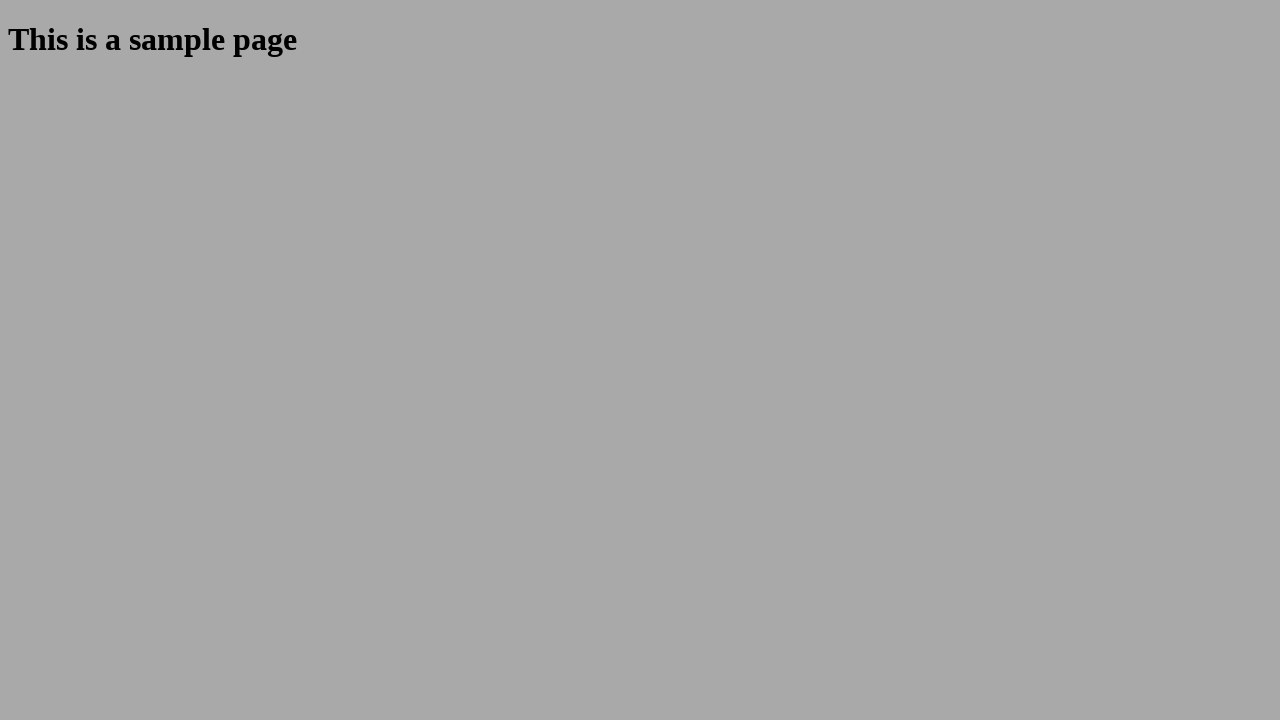

Sample heading element loaded on new page
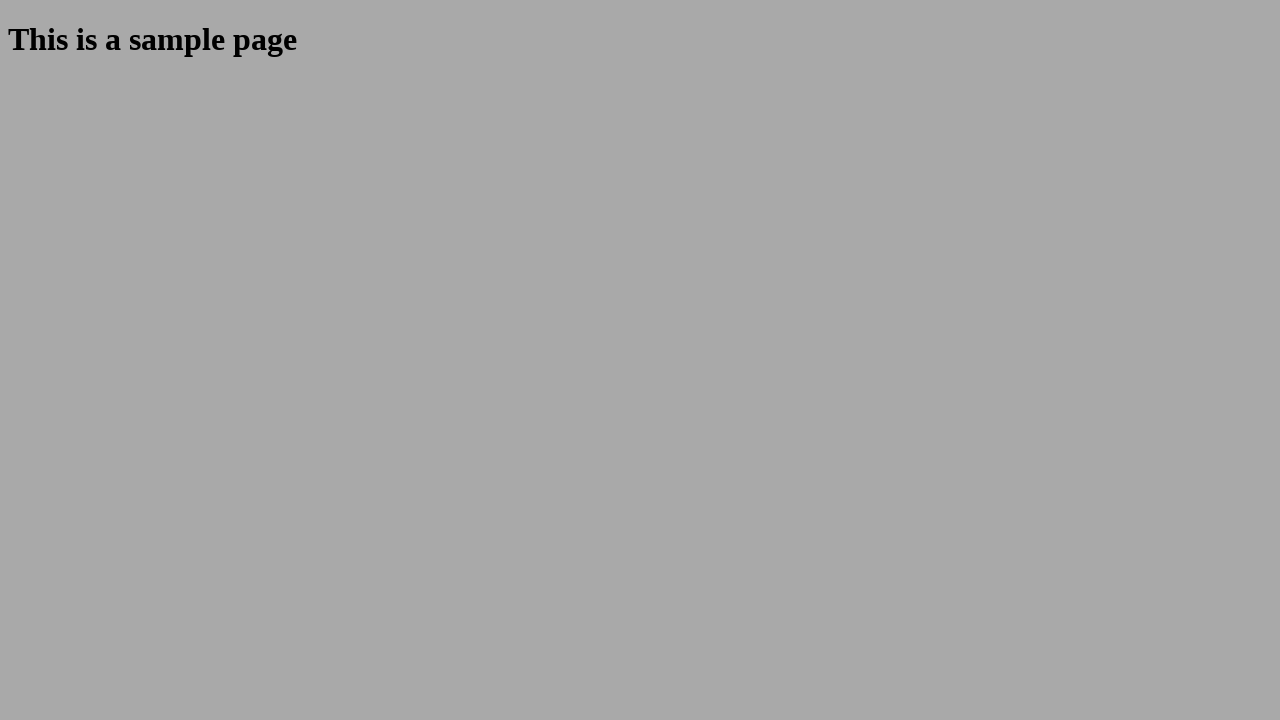

Switched back to original page
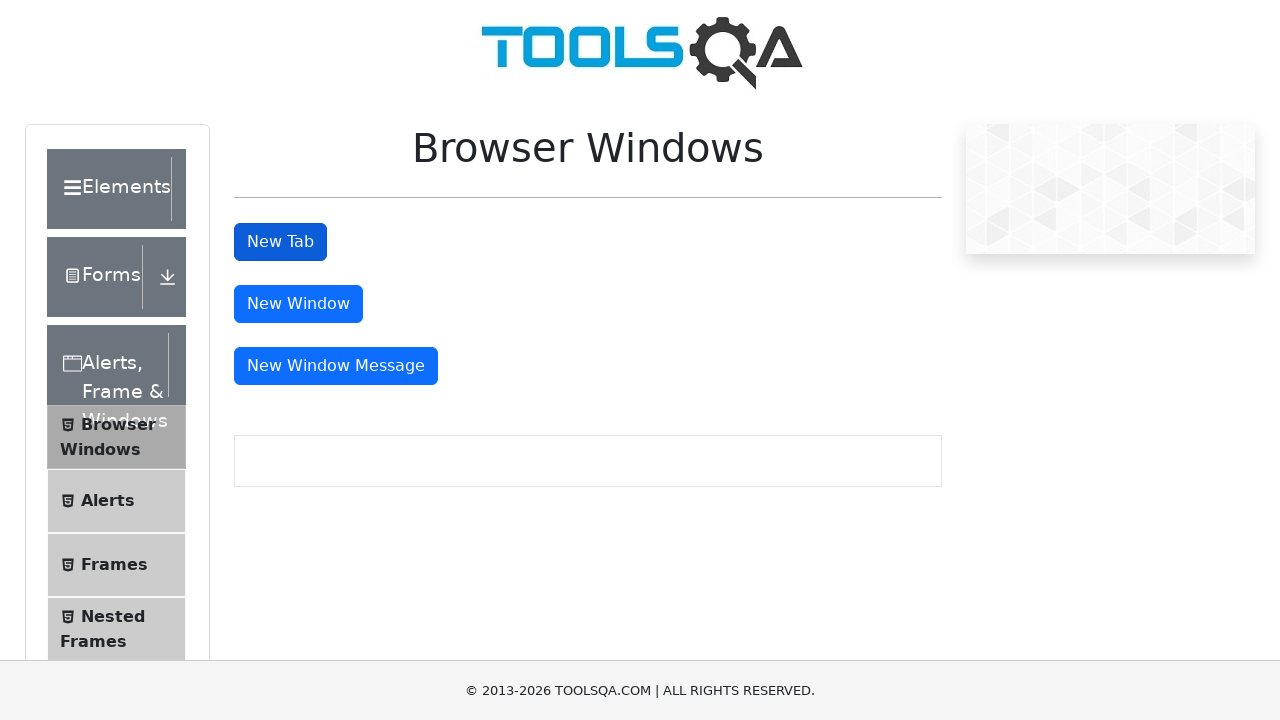

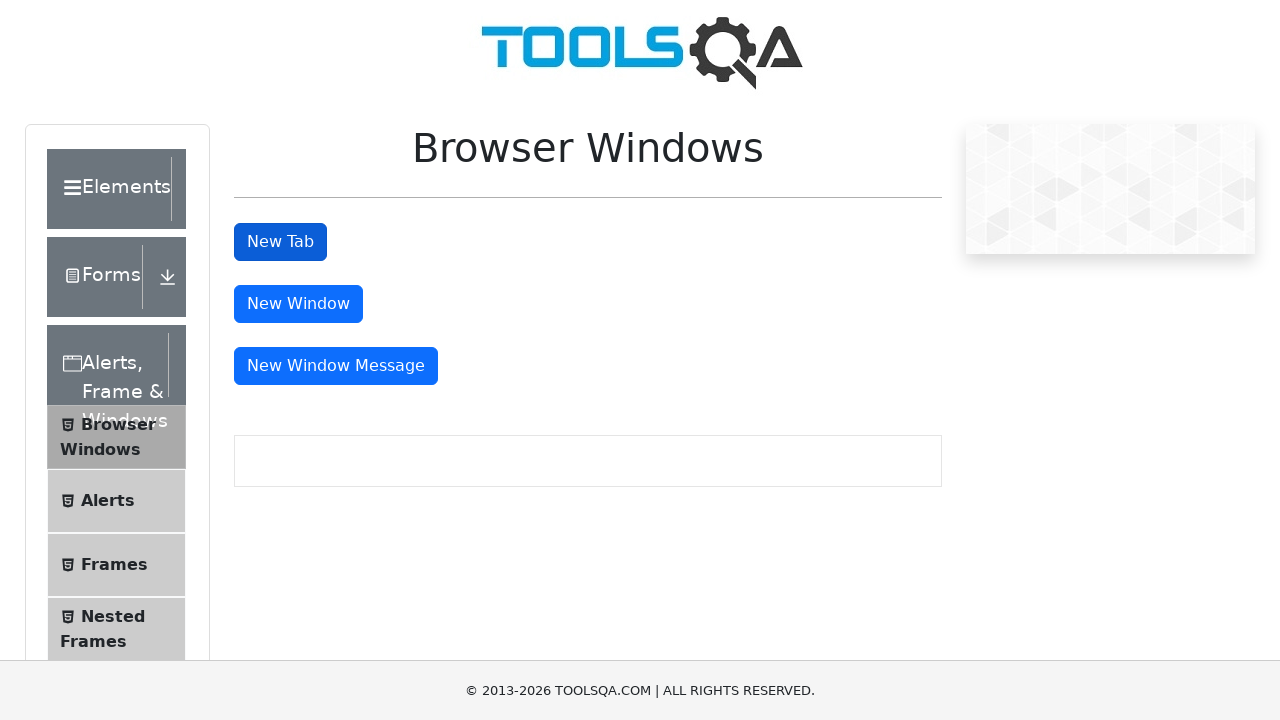